Tests that Clear completed button is hidden when no items are completed

Starting URL: https://demo.playwright.dev/todomvc

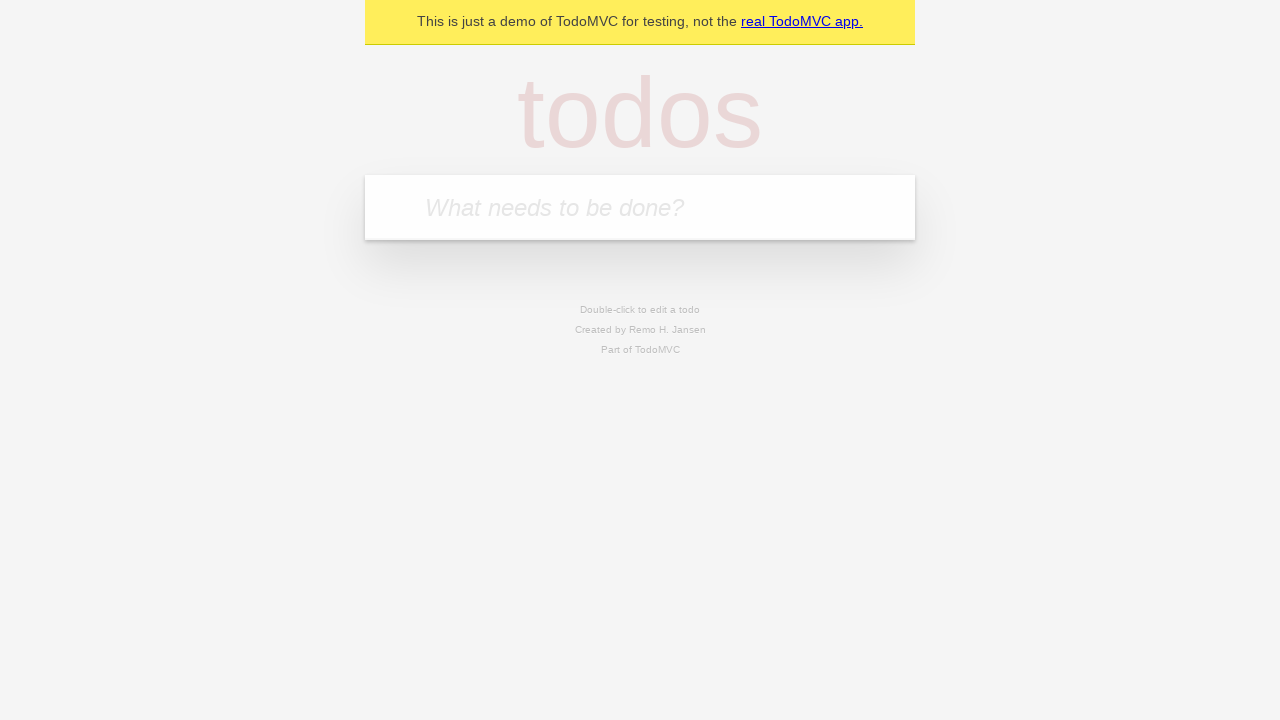

Navigated to TodoMVC demo application
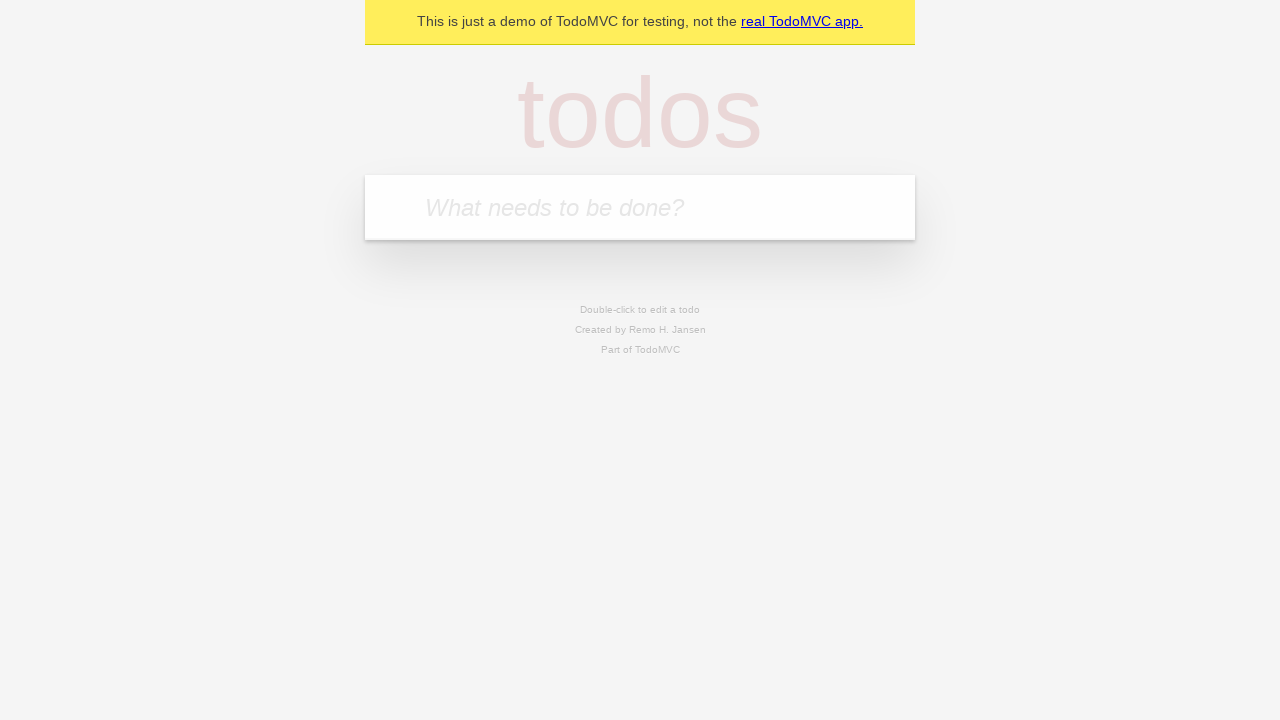

Located the new todo input field
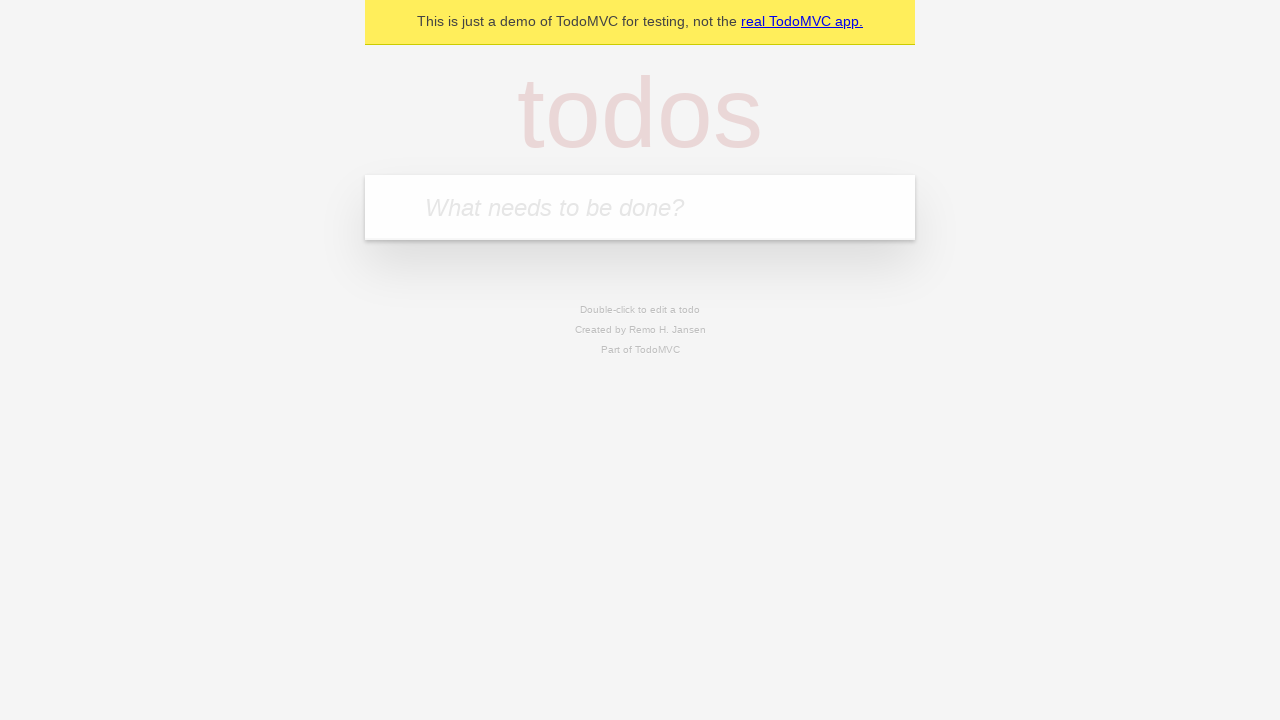

Filled first todo: 'buy some cheese' on internal:attr=[placeholder="What needs to be done?"i]
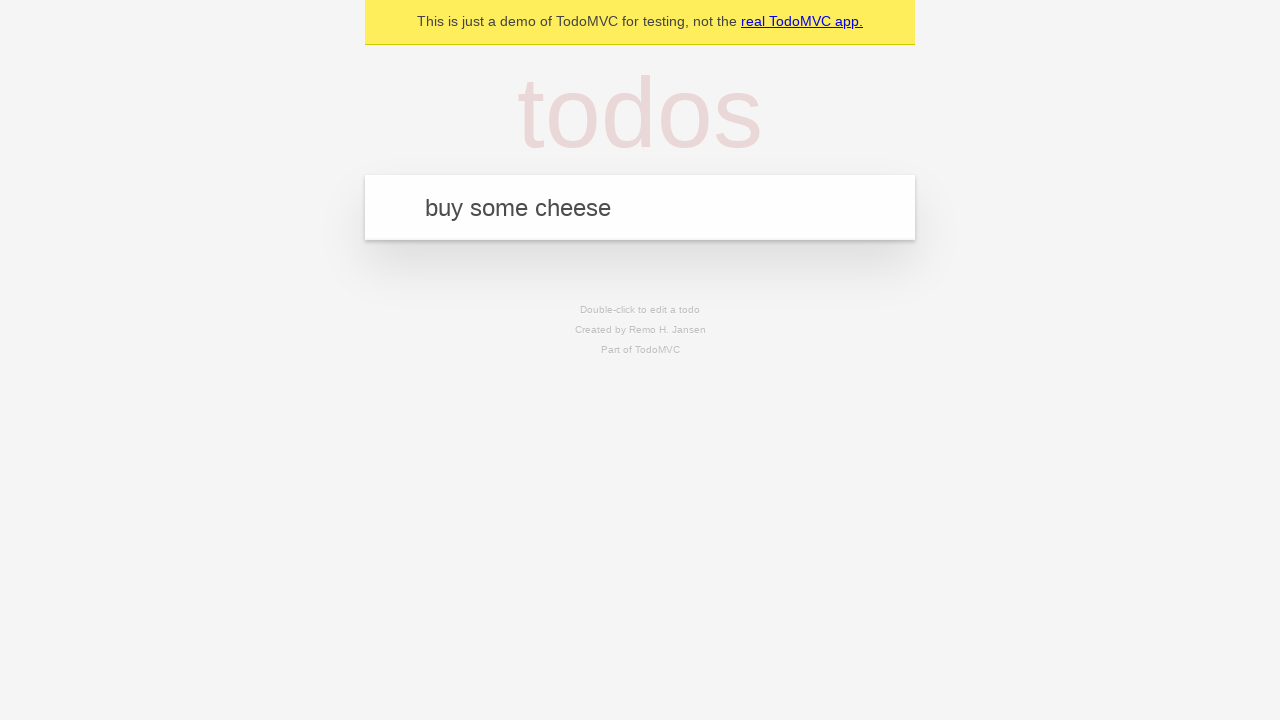

Pressed Enter to add first todo on internal:attr=[placeholder="What needs to be done?"i]
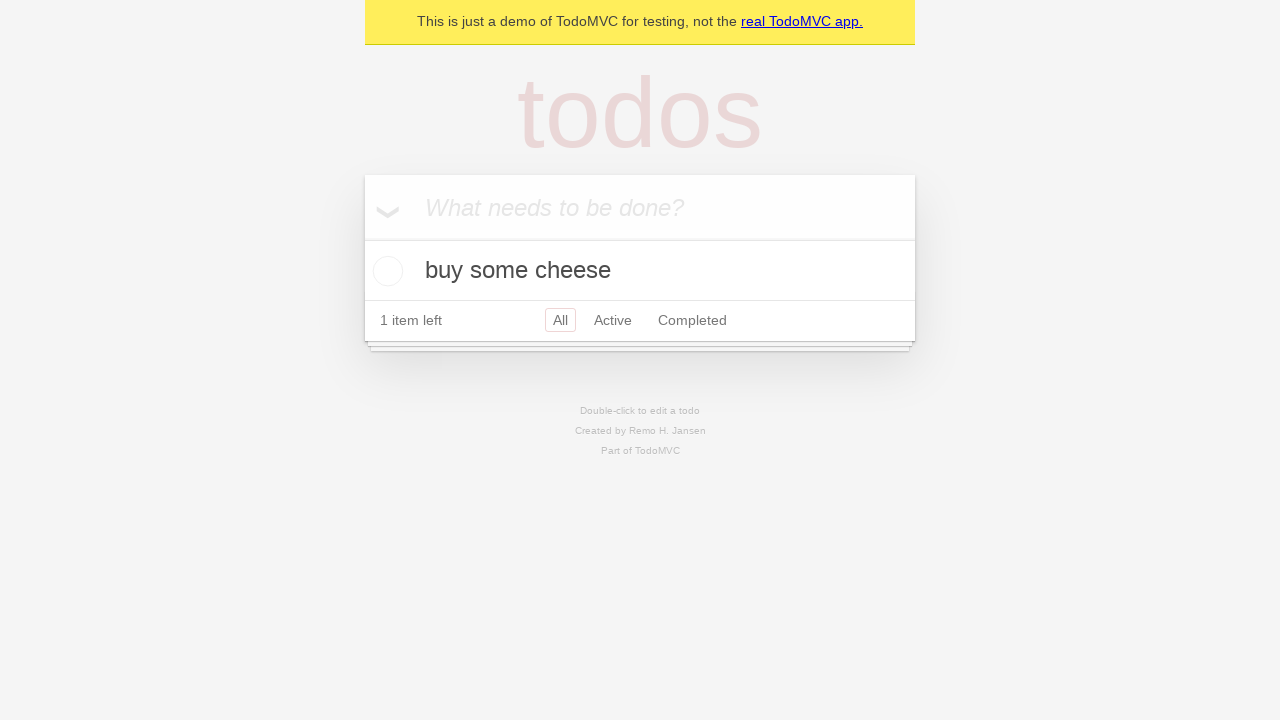

Filled second todo: 'feed the cat' on internal:attr=[placeholder="What needs to be done?"i]
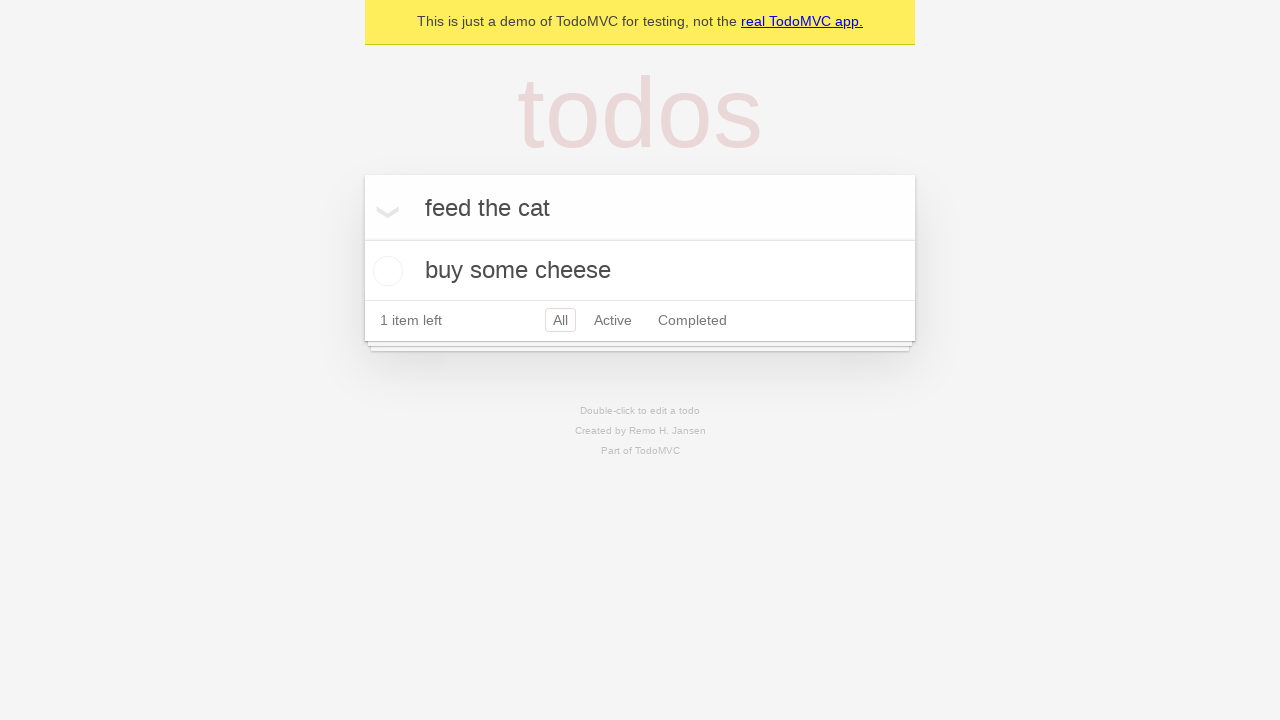

Pressed Enter to add second todo on internal:attr=[placeholder="What needs to be done?"i]
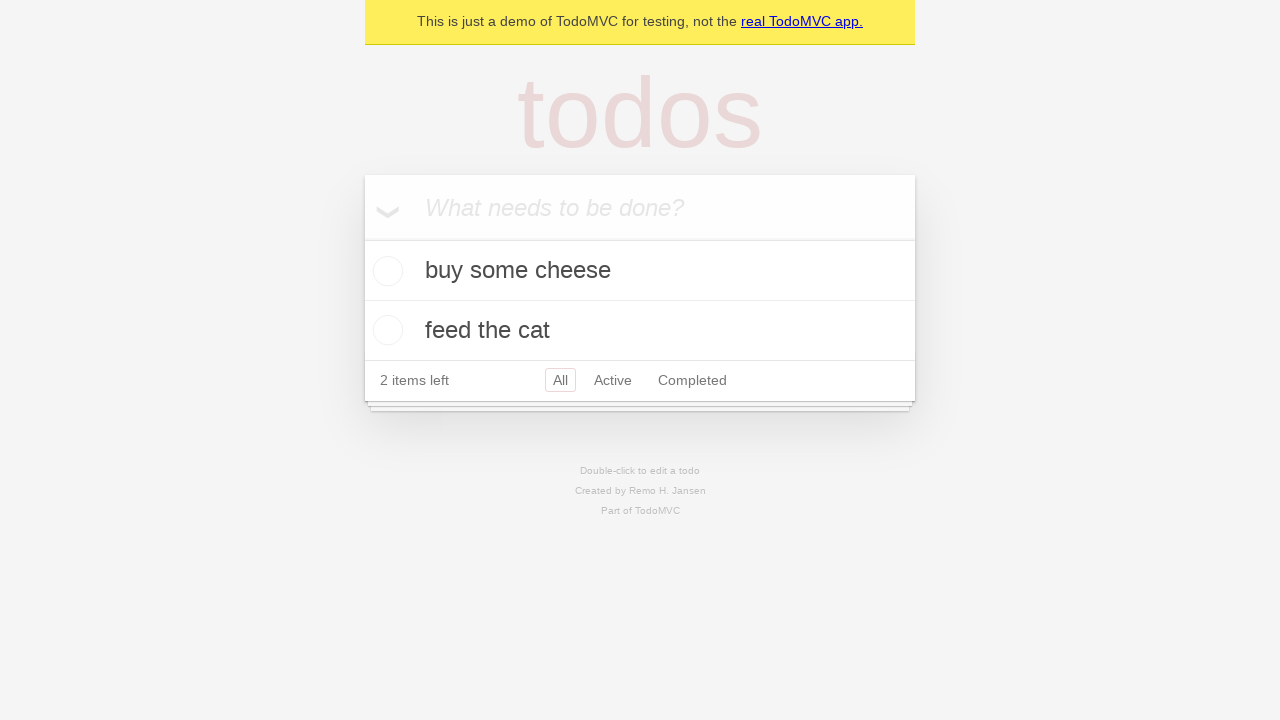

Filled third todo: 'book a doctors appointment' on internal:attr=[placeholder="What needs to be done?"i]
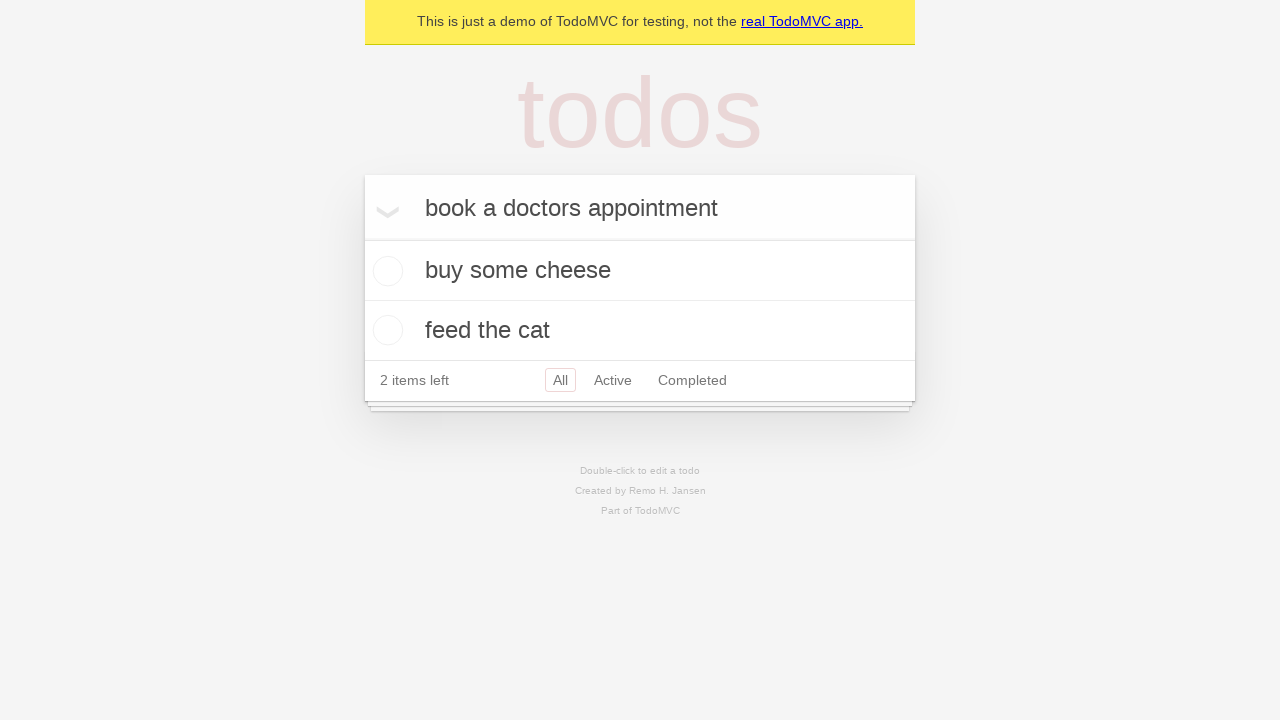

Pressed Enter to add third todo on internal:attr=[placeholder="What needs to be done?"i]
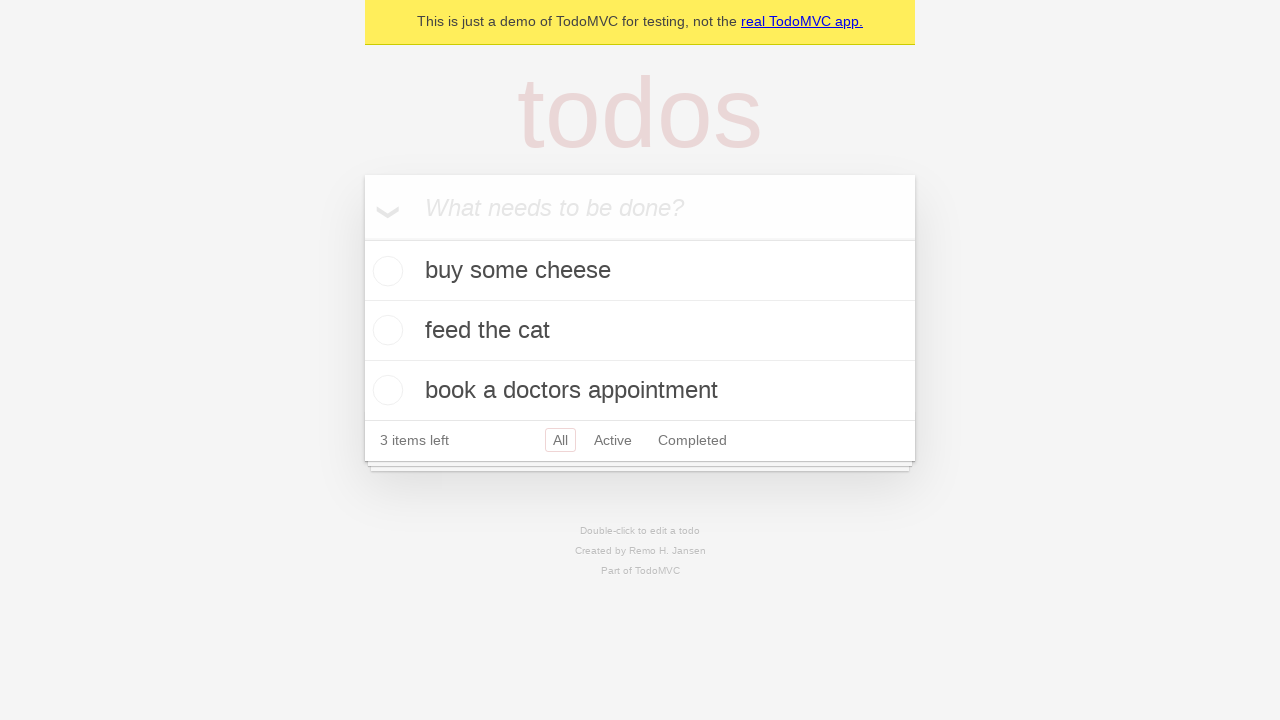

Checked the first todo item as completed at (385, 271) on .todo-list li .toggle >> nth=0
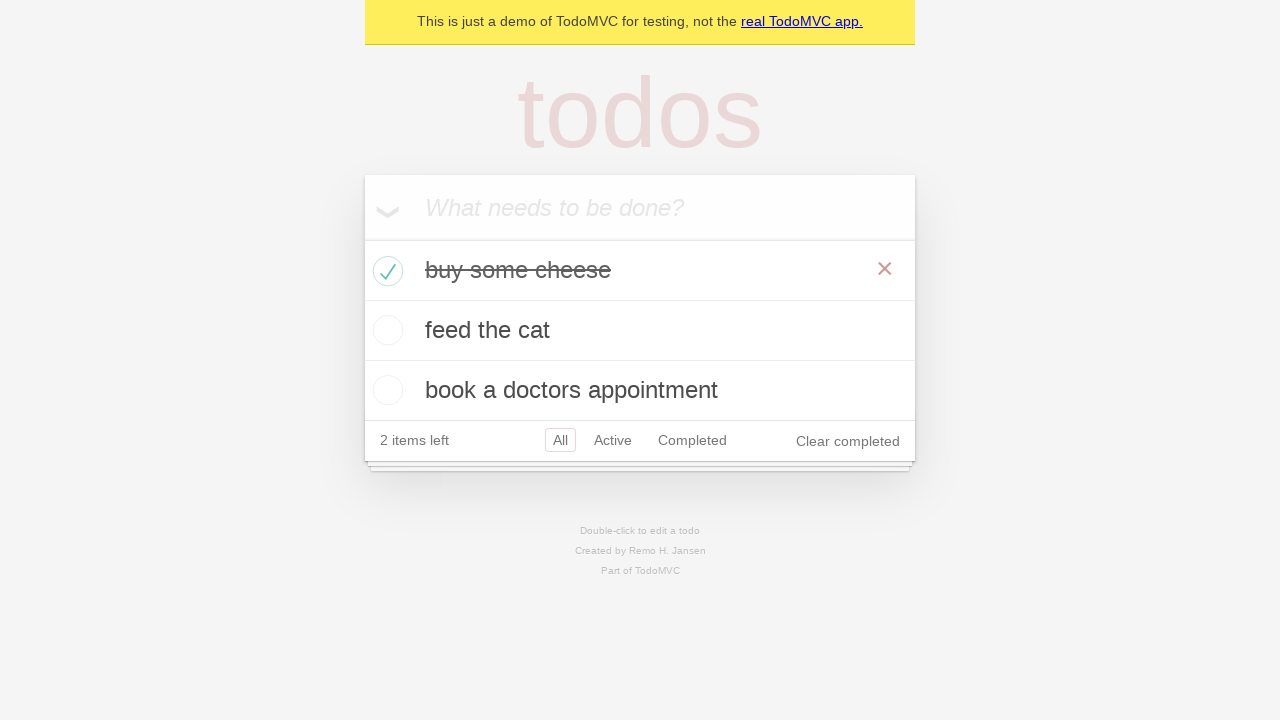

Clicked Clear completed button to remove completed item at (848, 441) on internal:role=button[name="Clear completed"i]
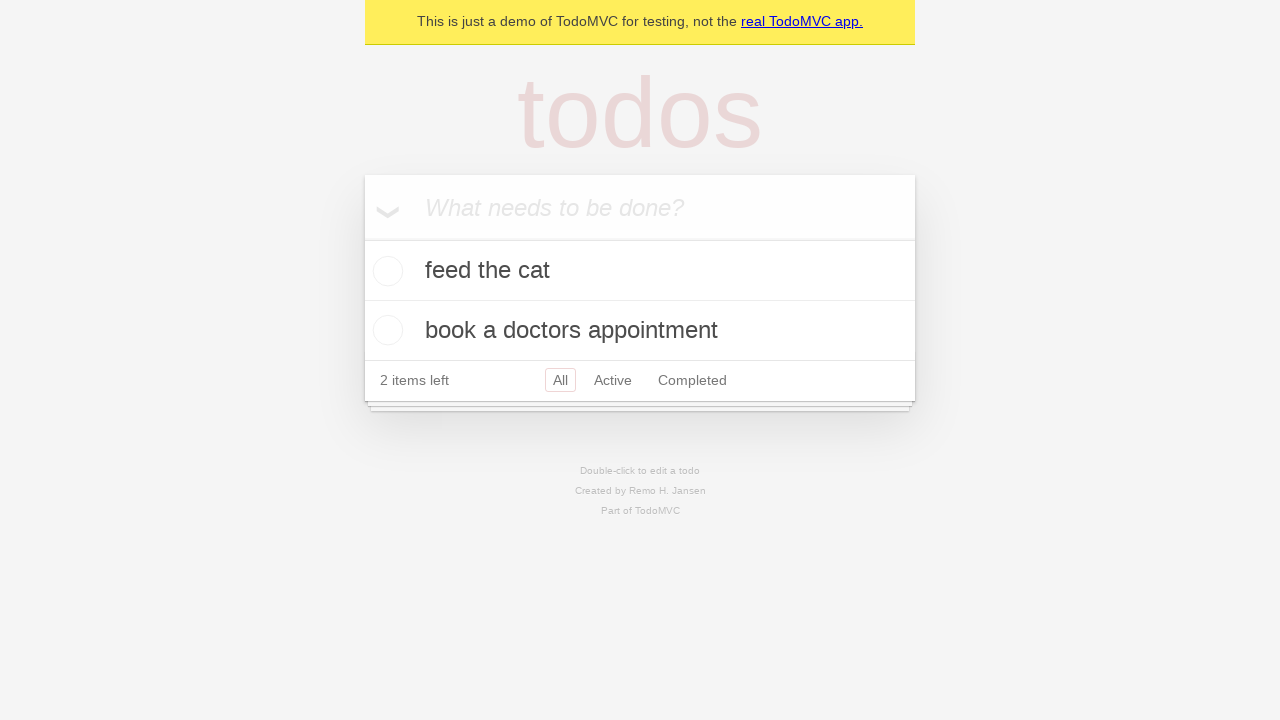

Verified that Clear completed button is hidden when no items are completed
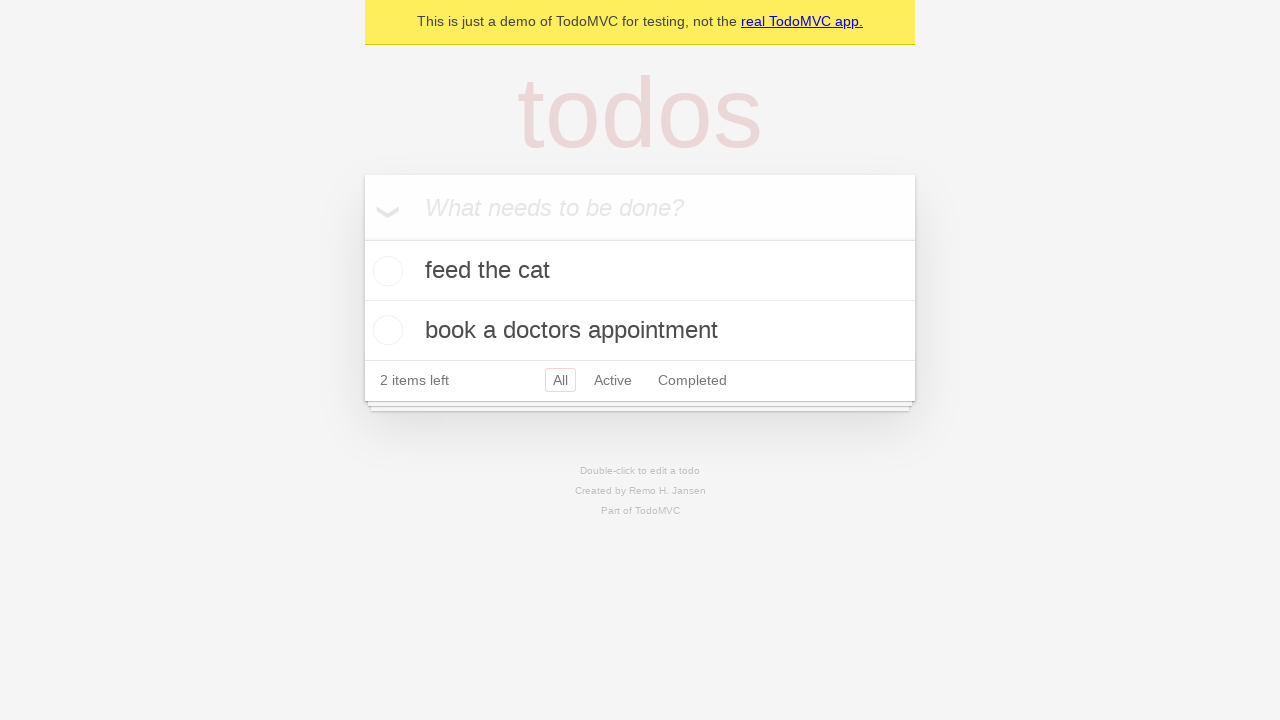

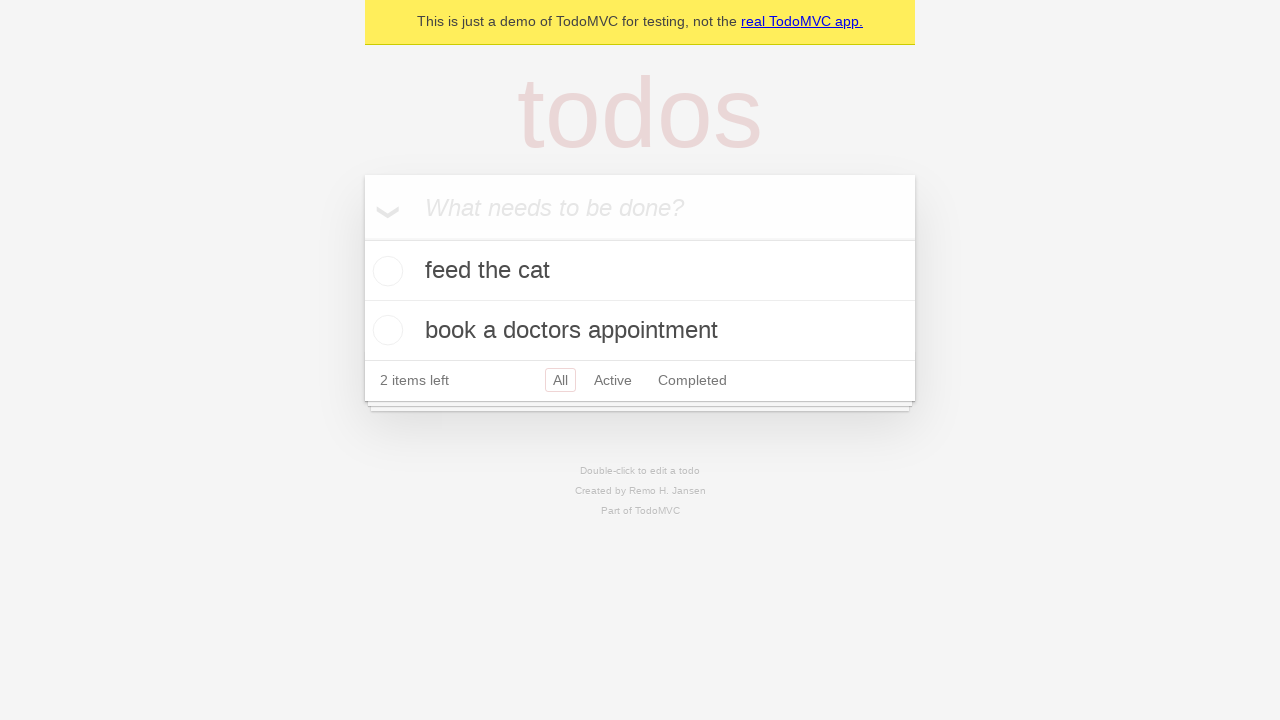